Navigates to OrangeHRM demo site and retrieves page information including URL, title, and window handle

Starting URL: https://opensource-demo.orangehrmlive.com/

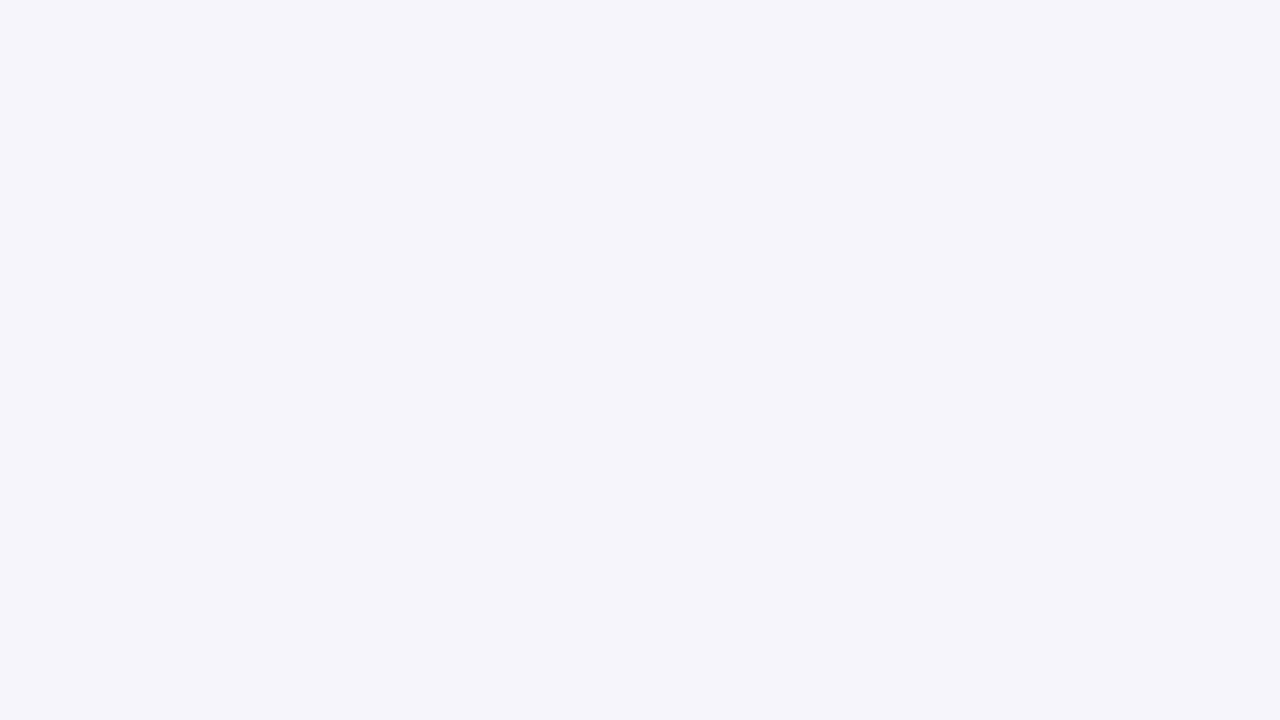

Retrieved current page URL
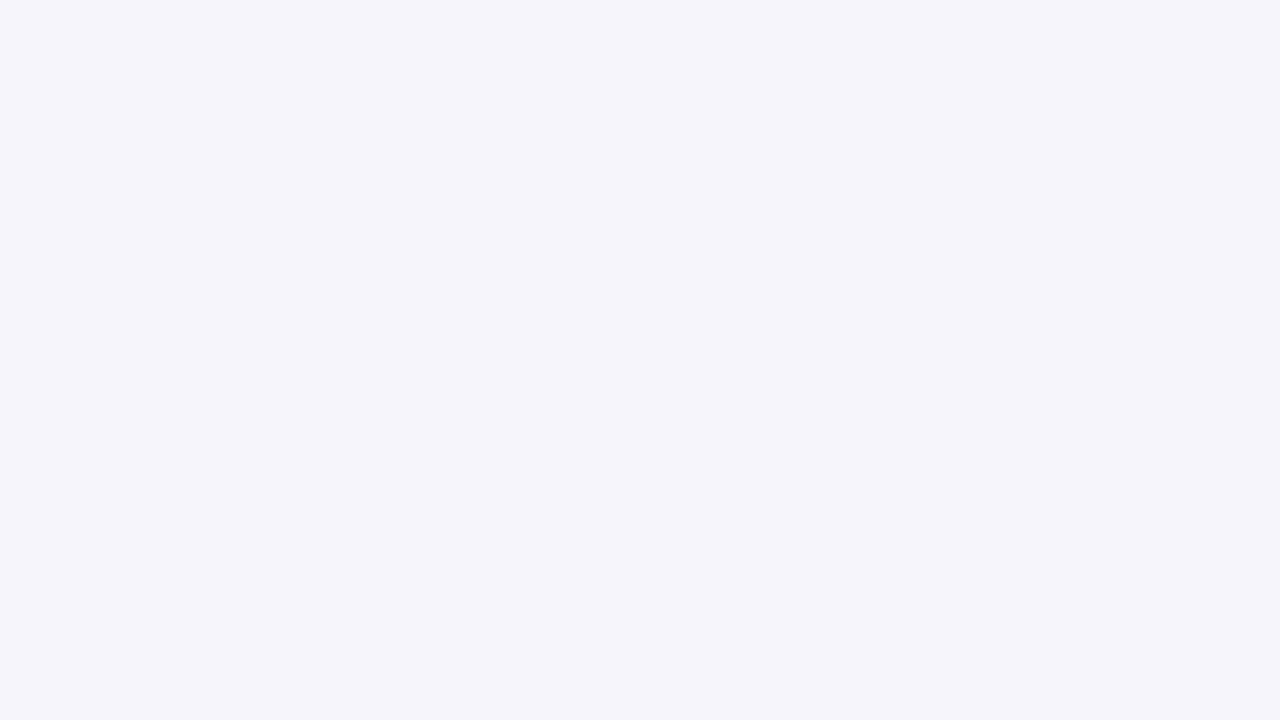

Retrieved page title
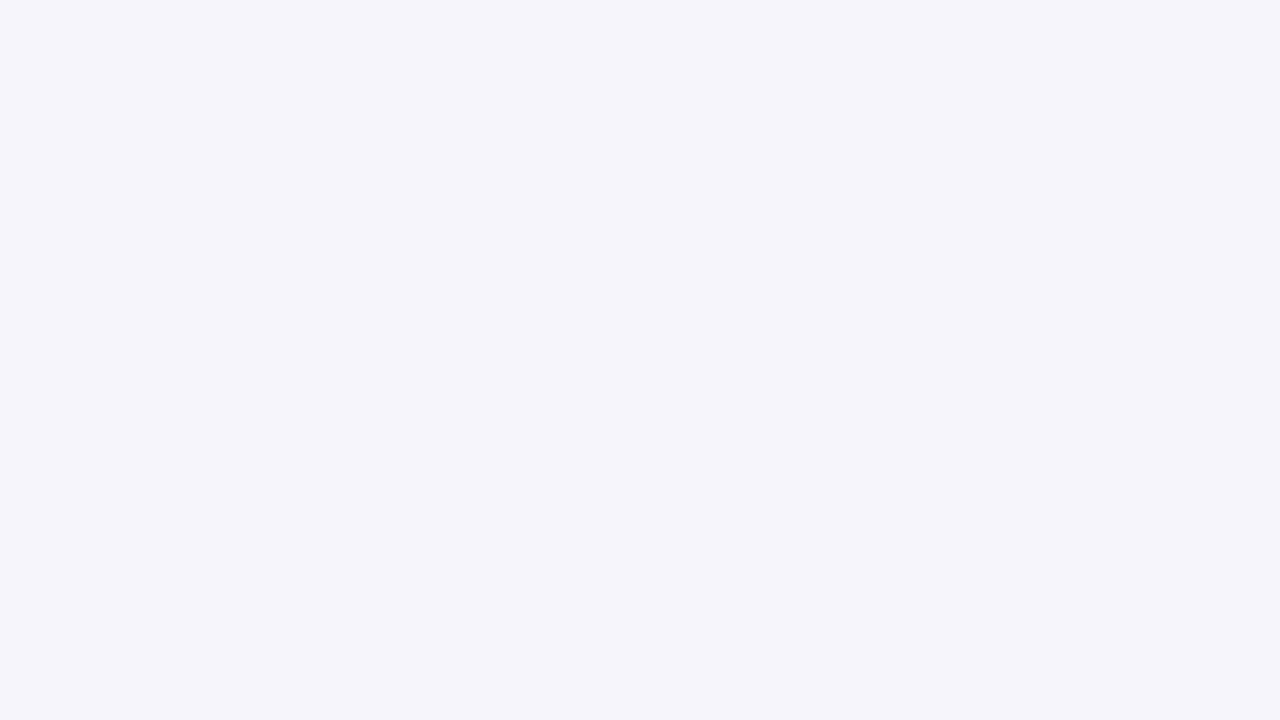

Retrieved page/window handle identifier
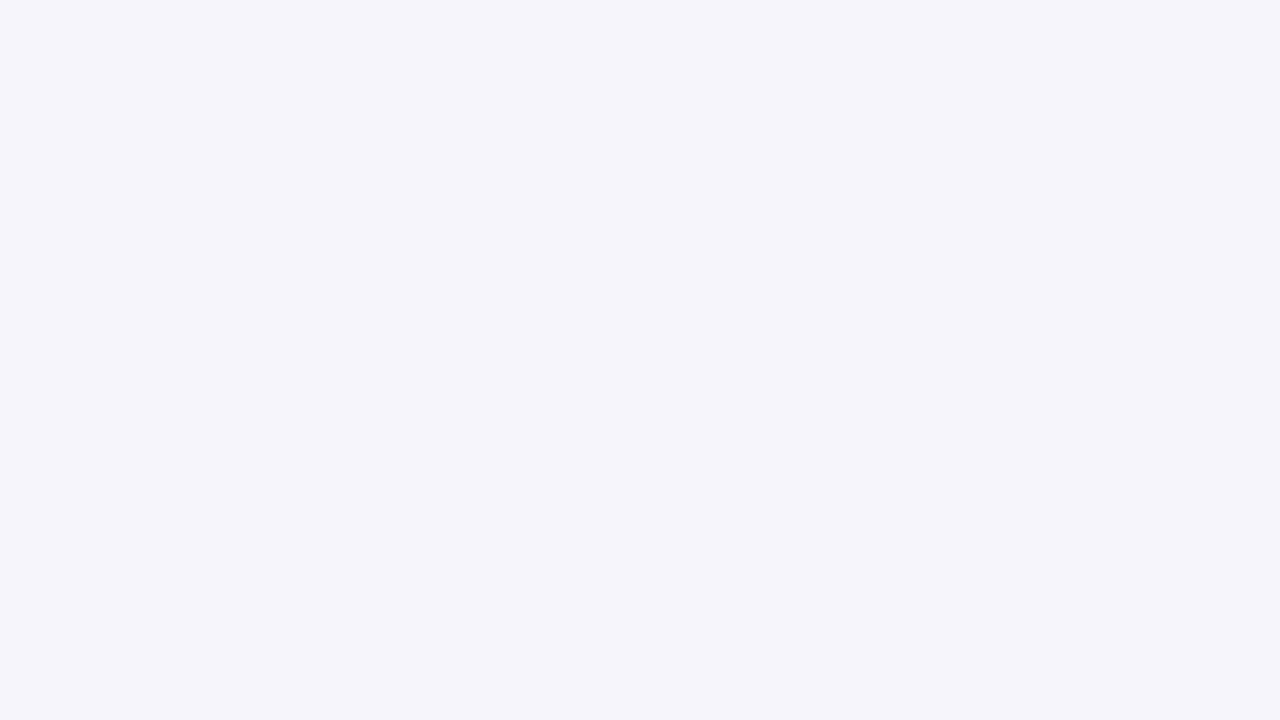

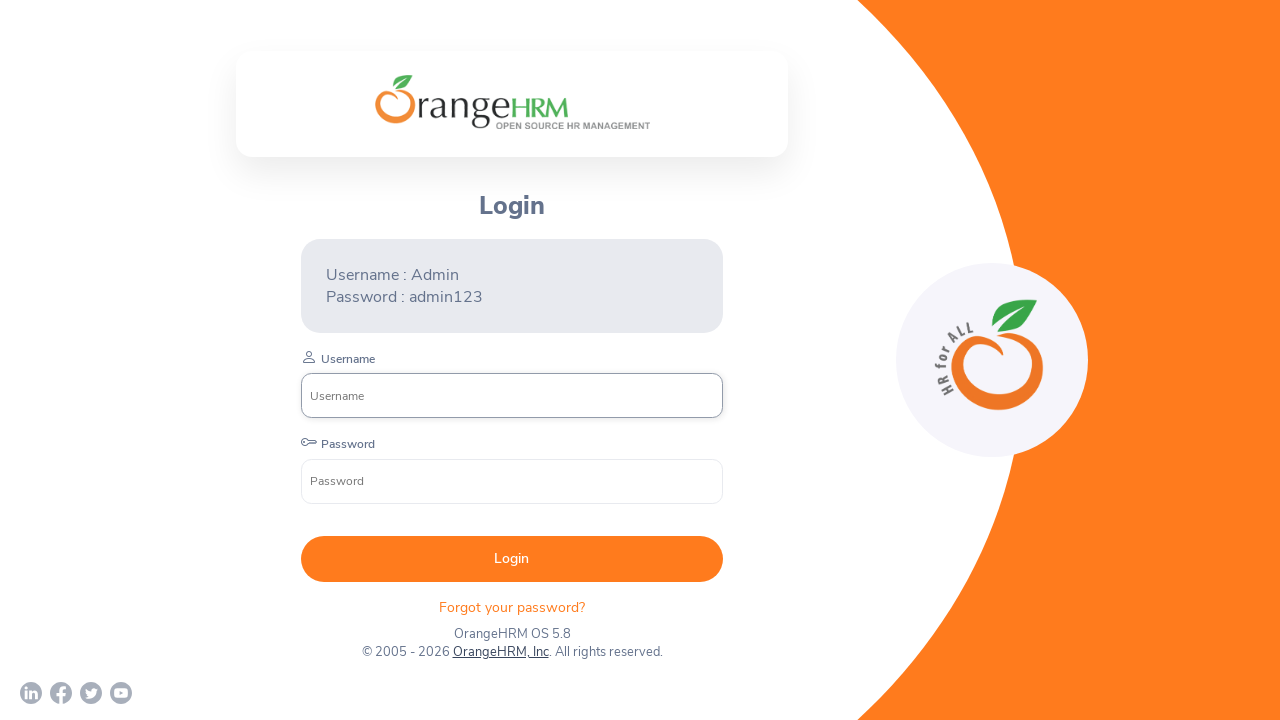